Tests AJIO shopping site by searching for "bags", applying gender filter (Men), and category filter (Fashion Bags), then verifying the results are displayed.

Starting URL: https://www.ajio.com/

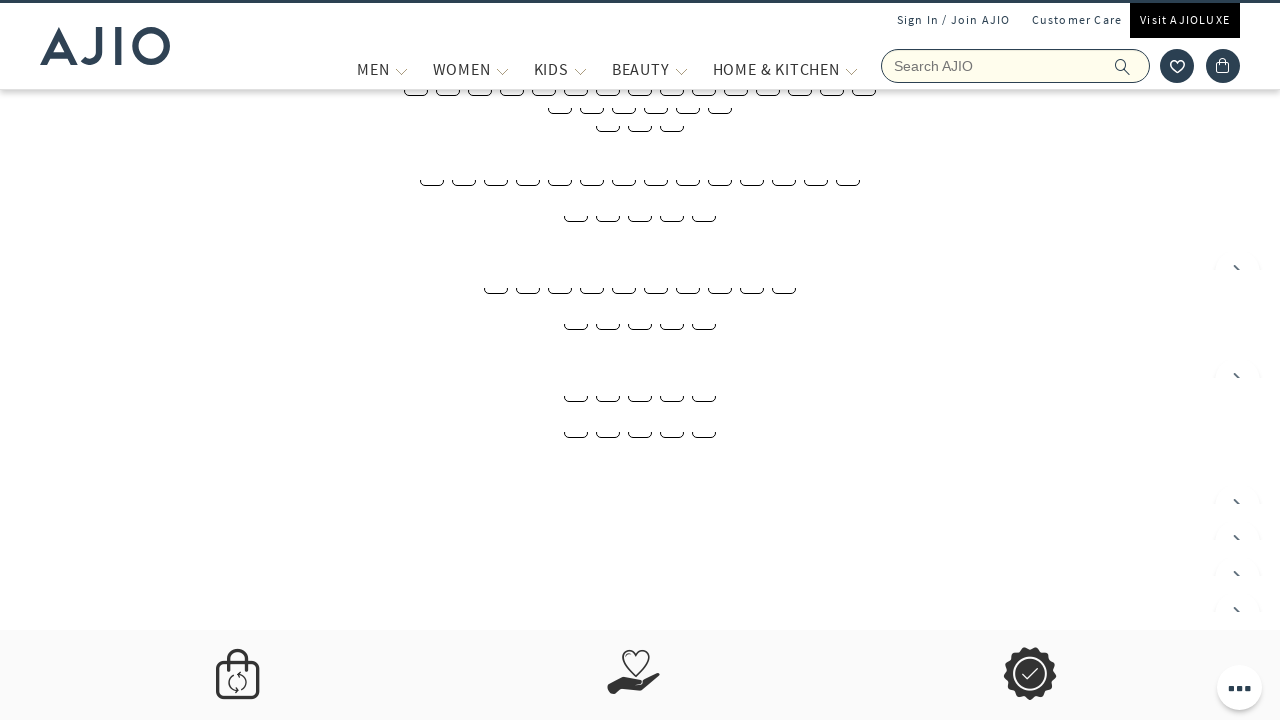

Filled search box with 'bags' on input[name='searchVal']
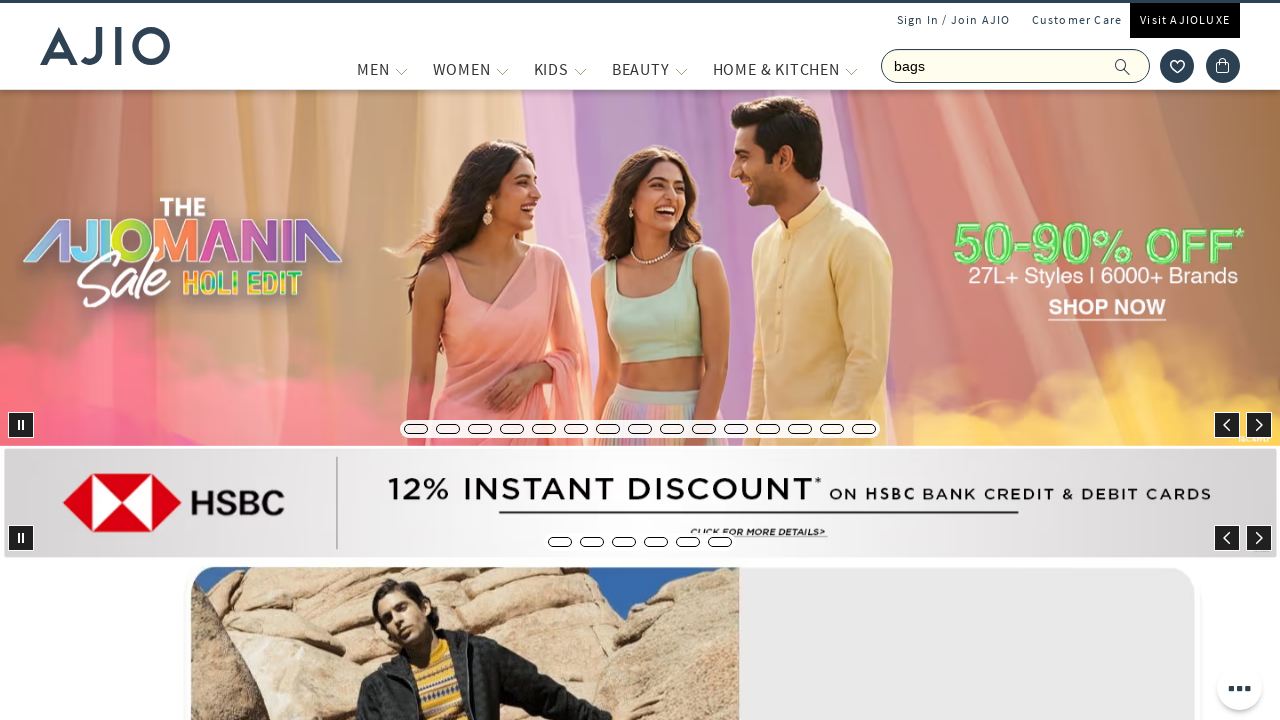

Pressed Enter to search for bags on input[name='searchVal']
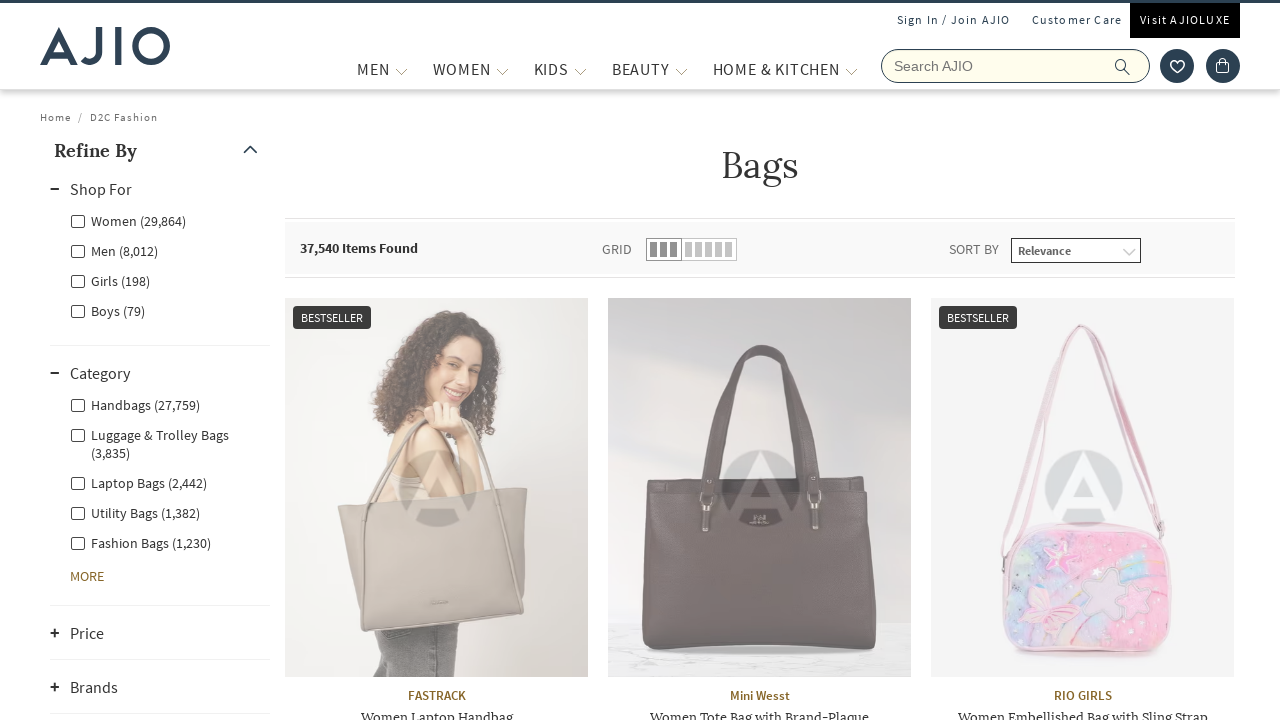

Search results loaded and length selector appeared
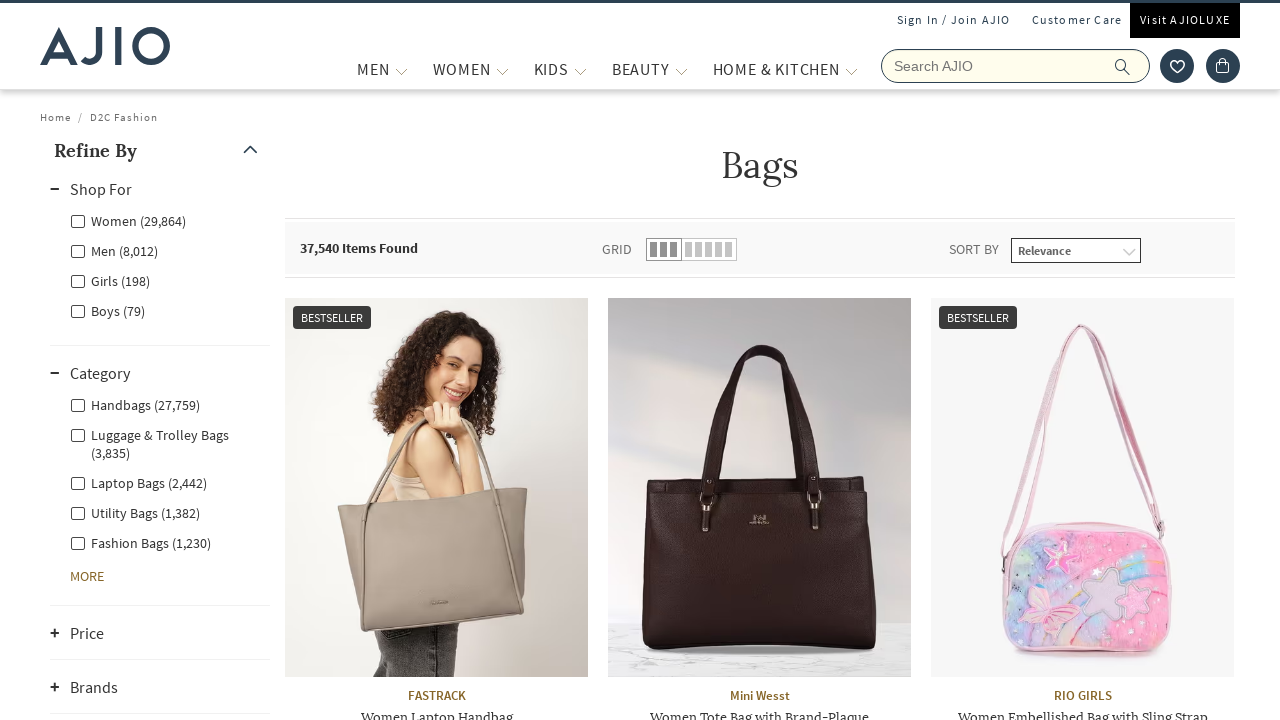

Clicked Men gender filter at (114, 250) on label[for='Men']
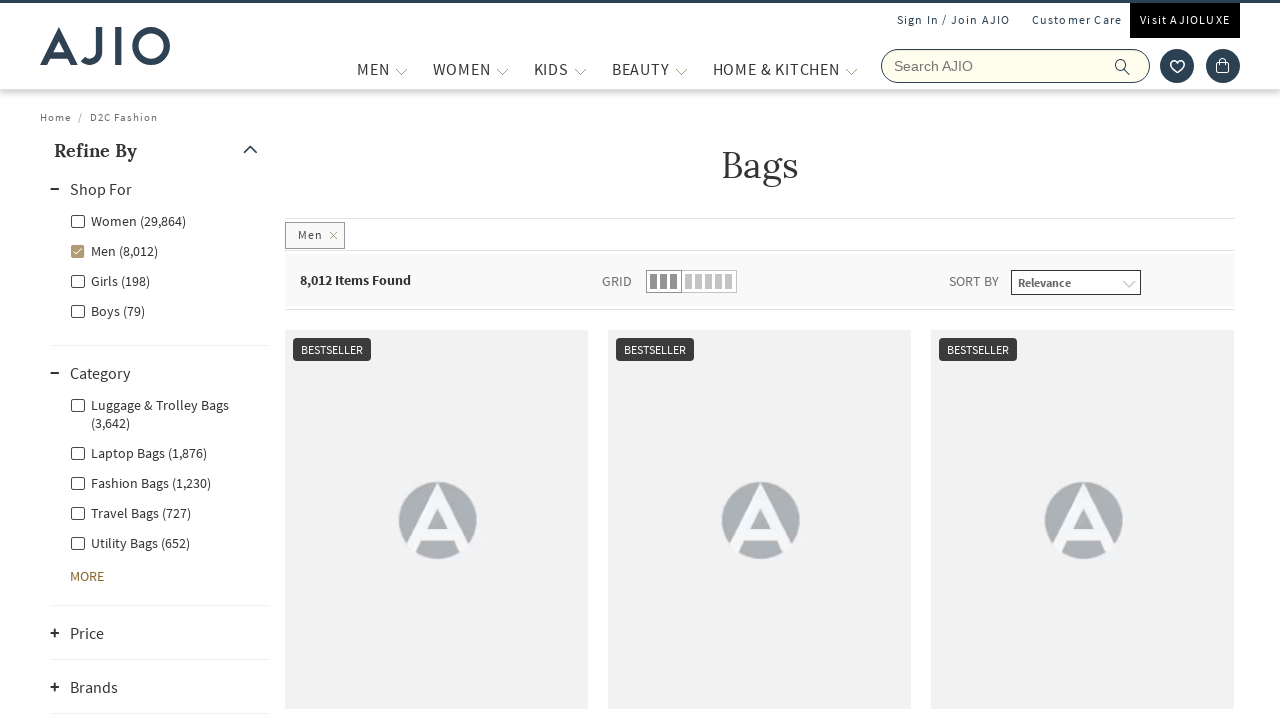

Waited for Men filter to apply
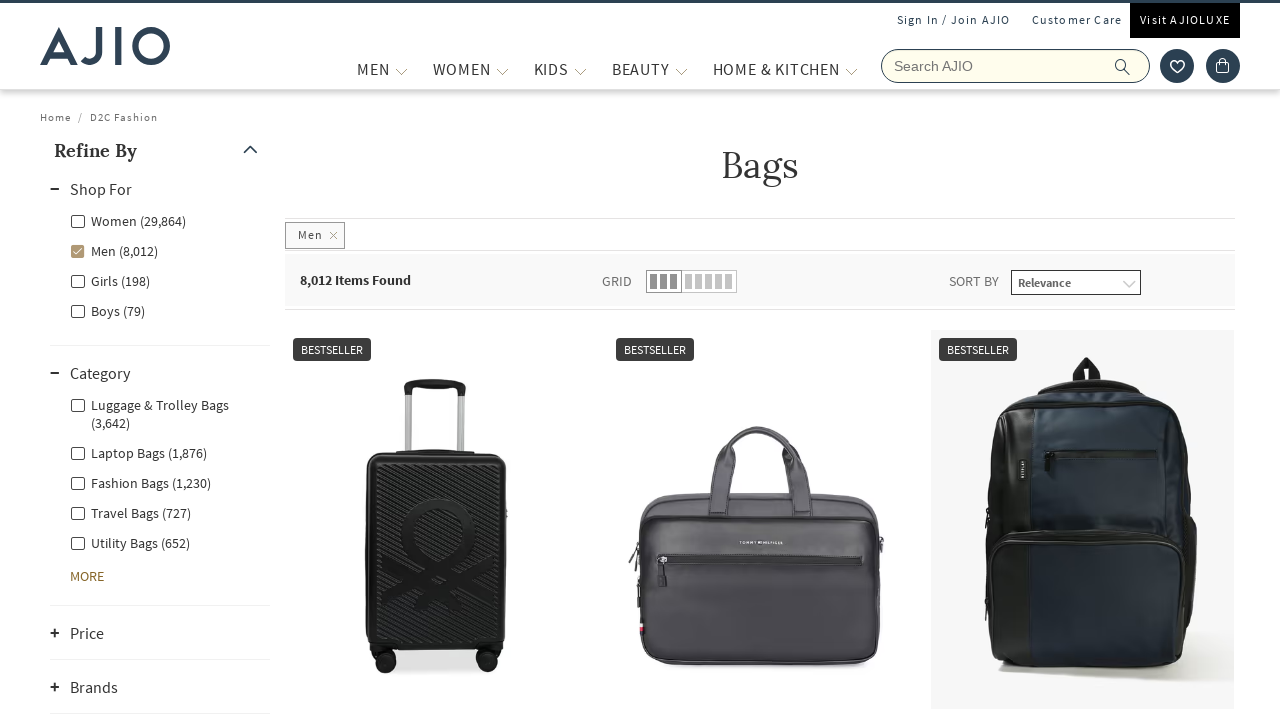

Clicked Fashion Bags category filter at (140, 482) on label[for='Men - Fashion Bags']
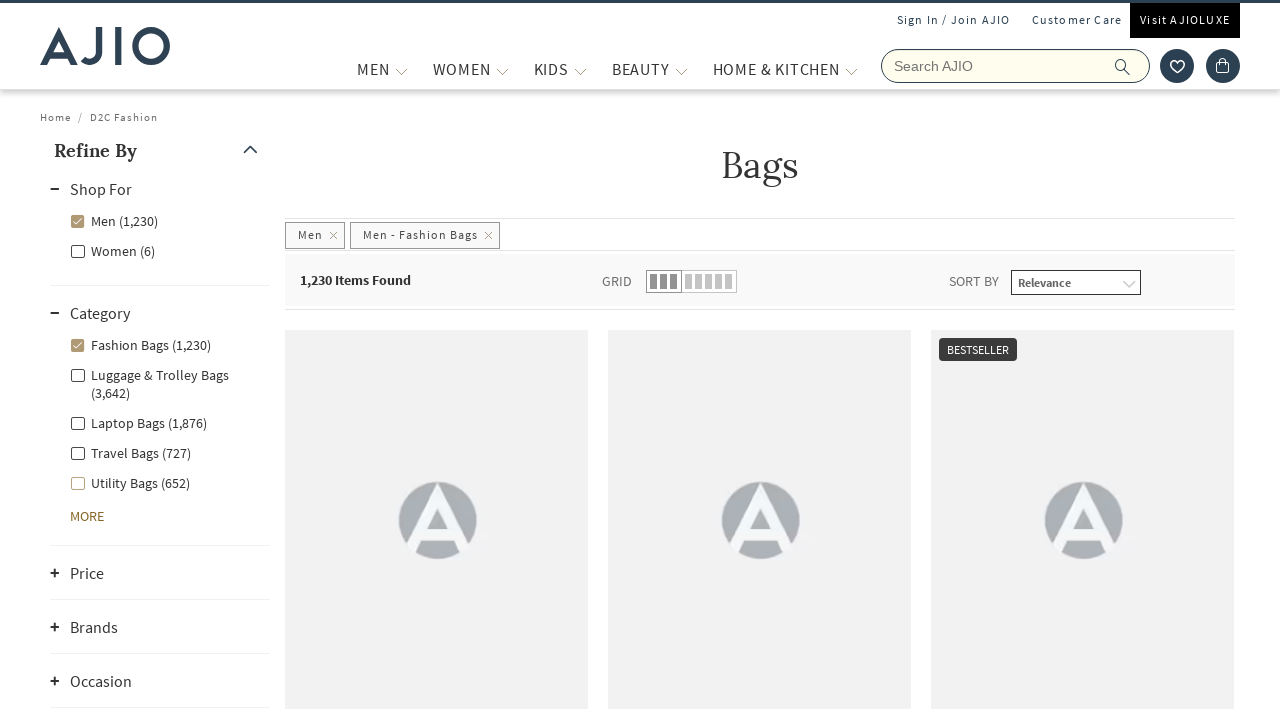

Waited for Fashion Bags filter to apply
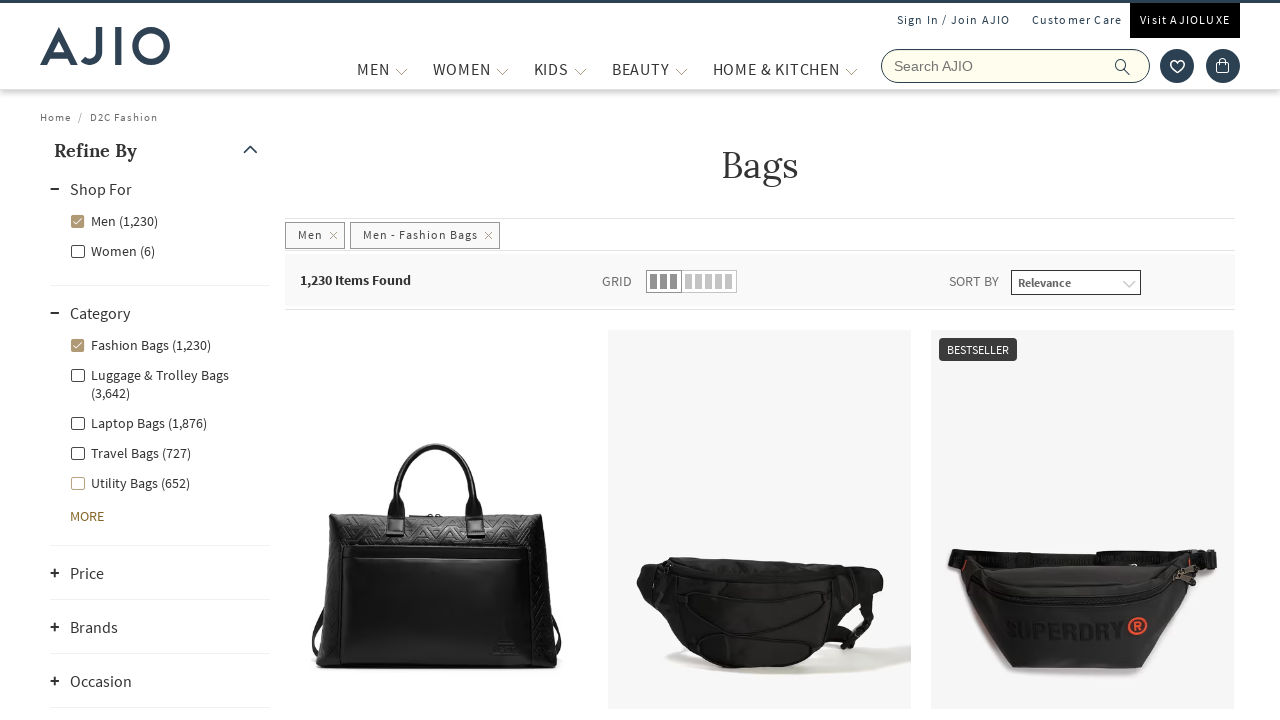

Brand selector appeared in filtered results
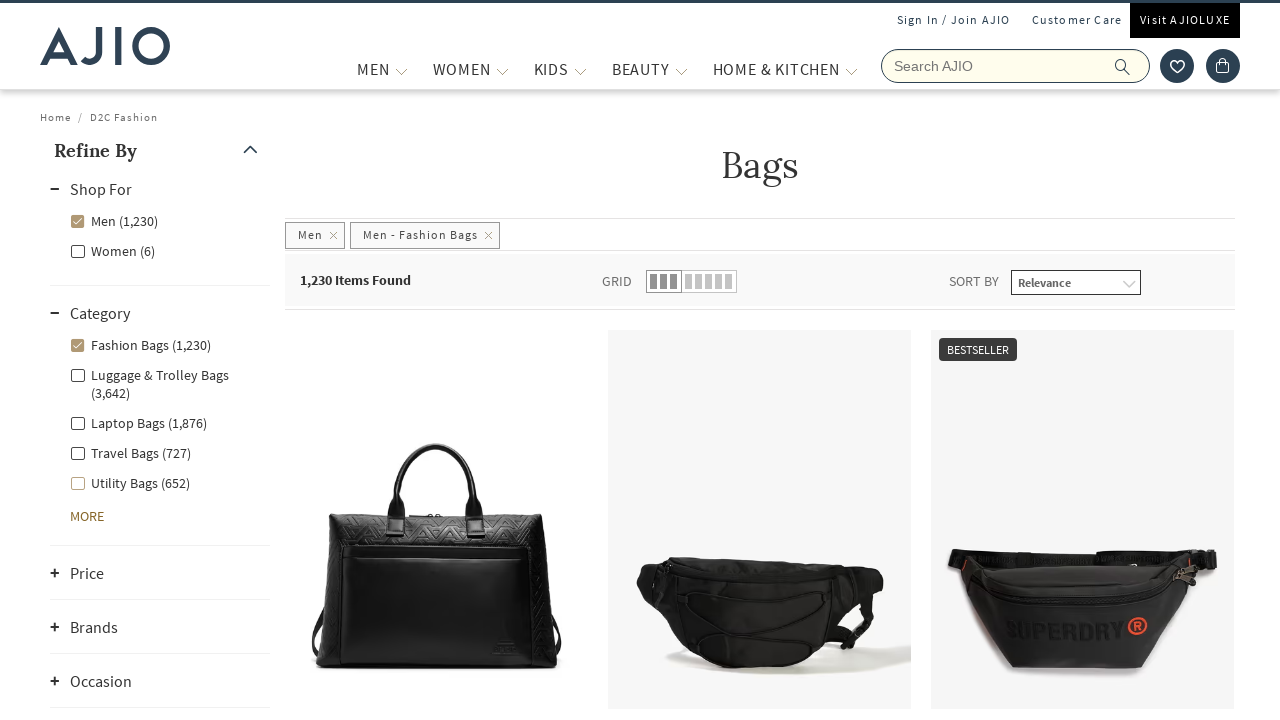

Product name selector appeared, confirming filtered results are displayed
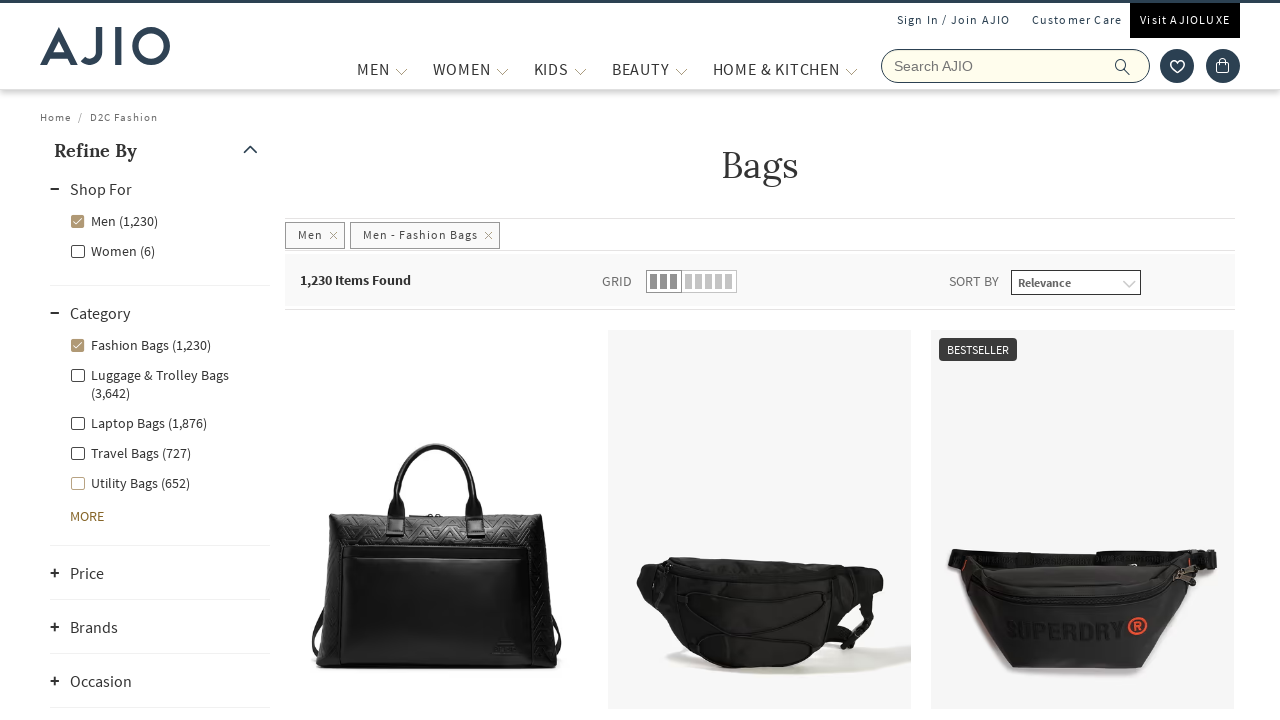

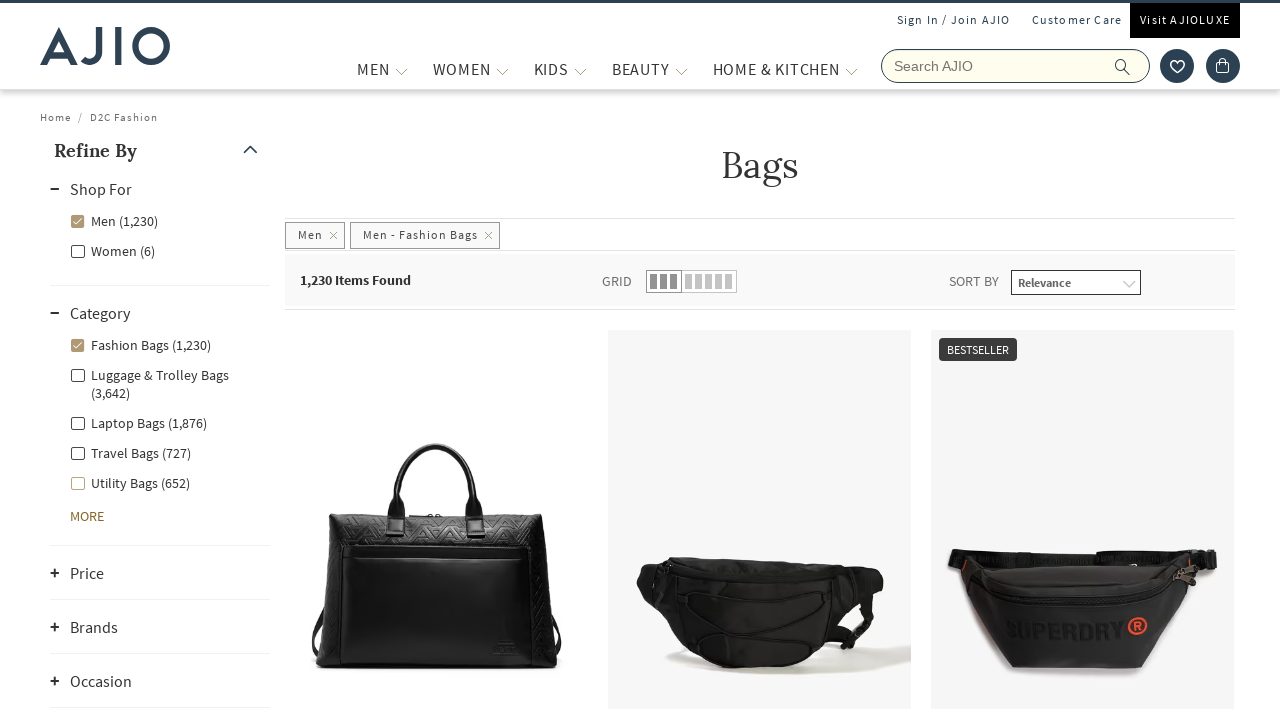